Navigates to the Niebespiecznik website and clicks on the main niebespiecznik link

Starting URL: https://niebespiecznik.pl/

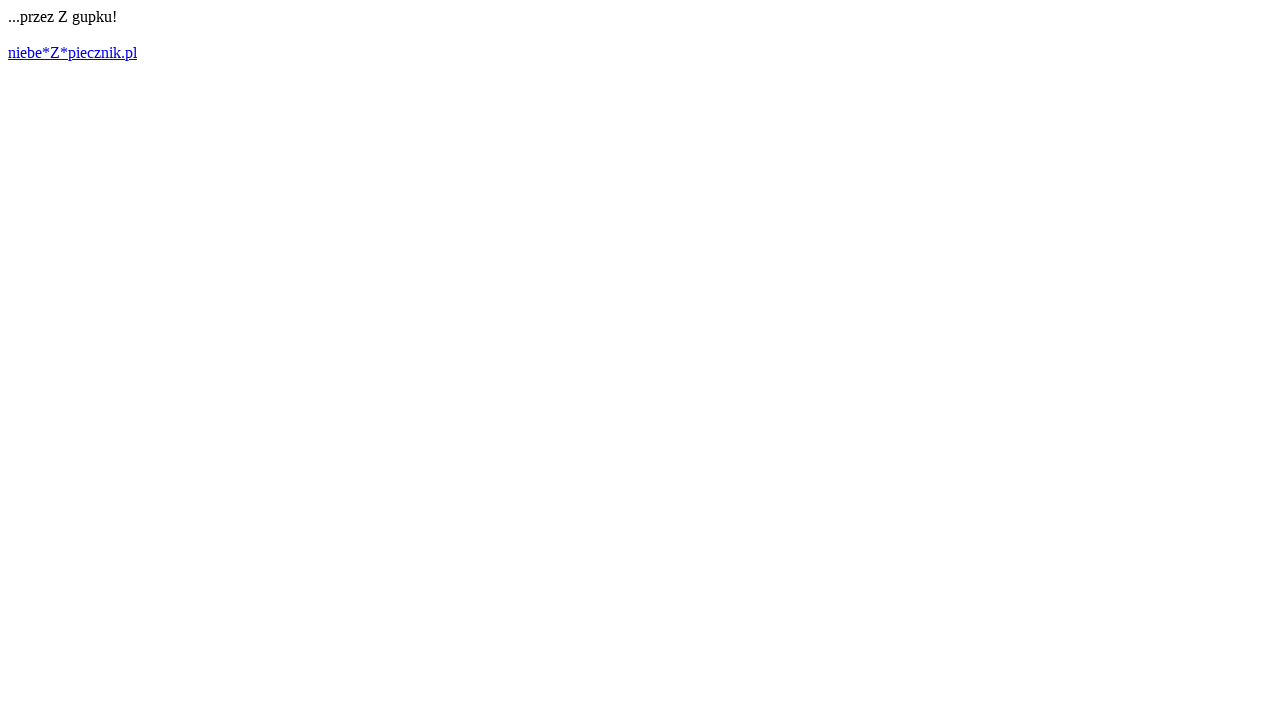

Navigated to Niebespiecznik website
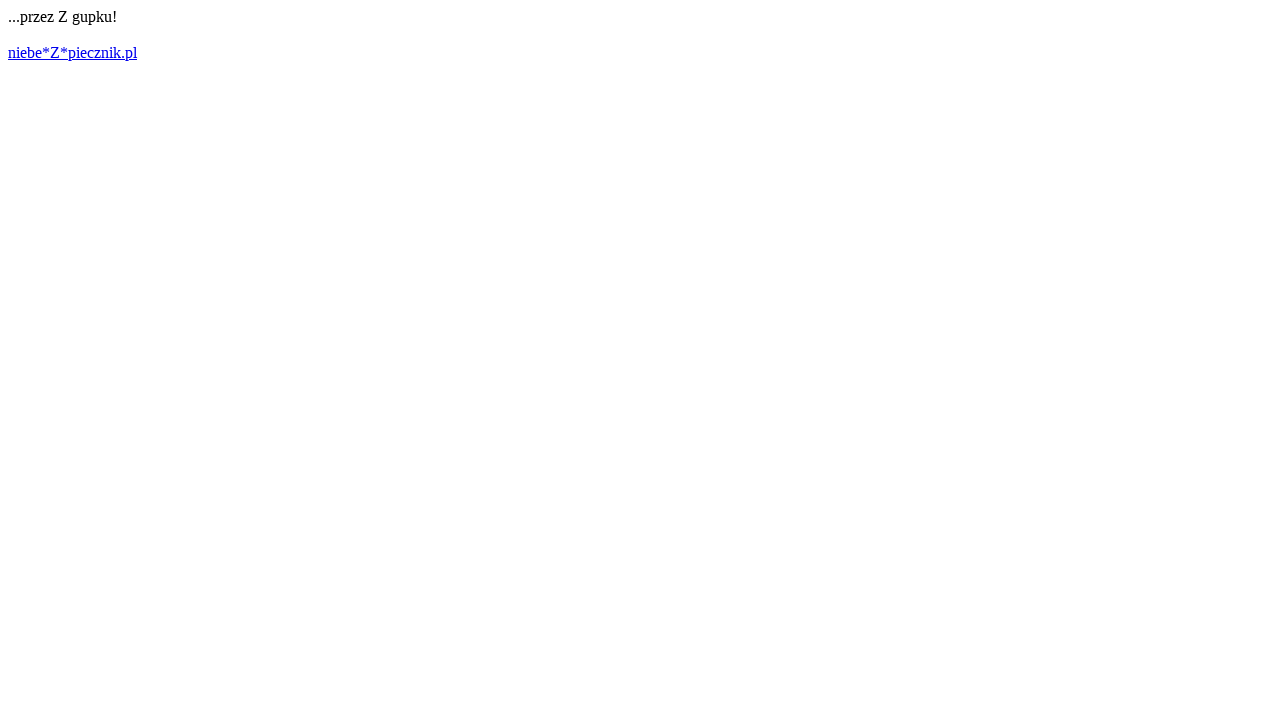

Clicked on the main niebespiecznik link at (72, 52) on a:has-text('niebe*Z*piecznik.pl')
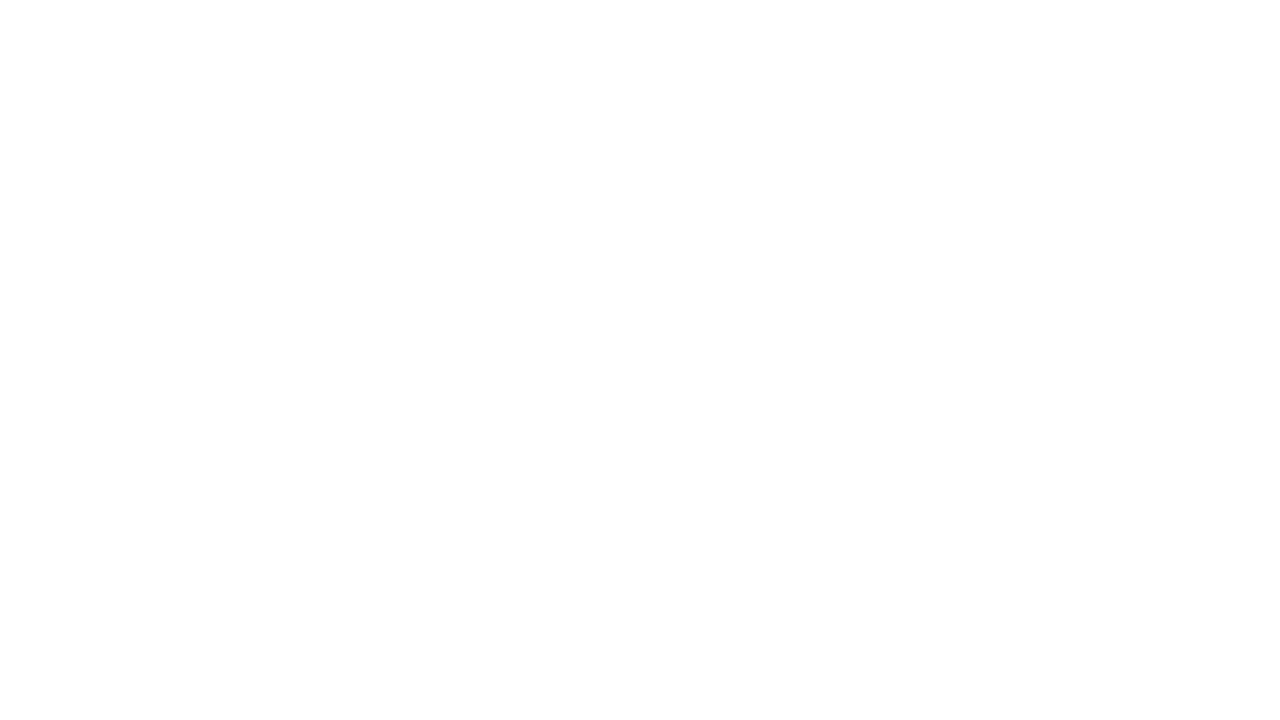

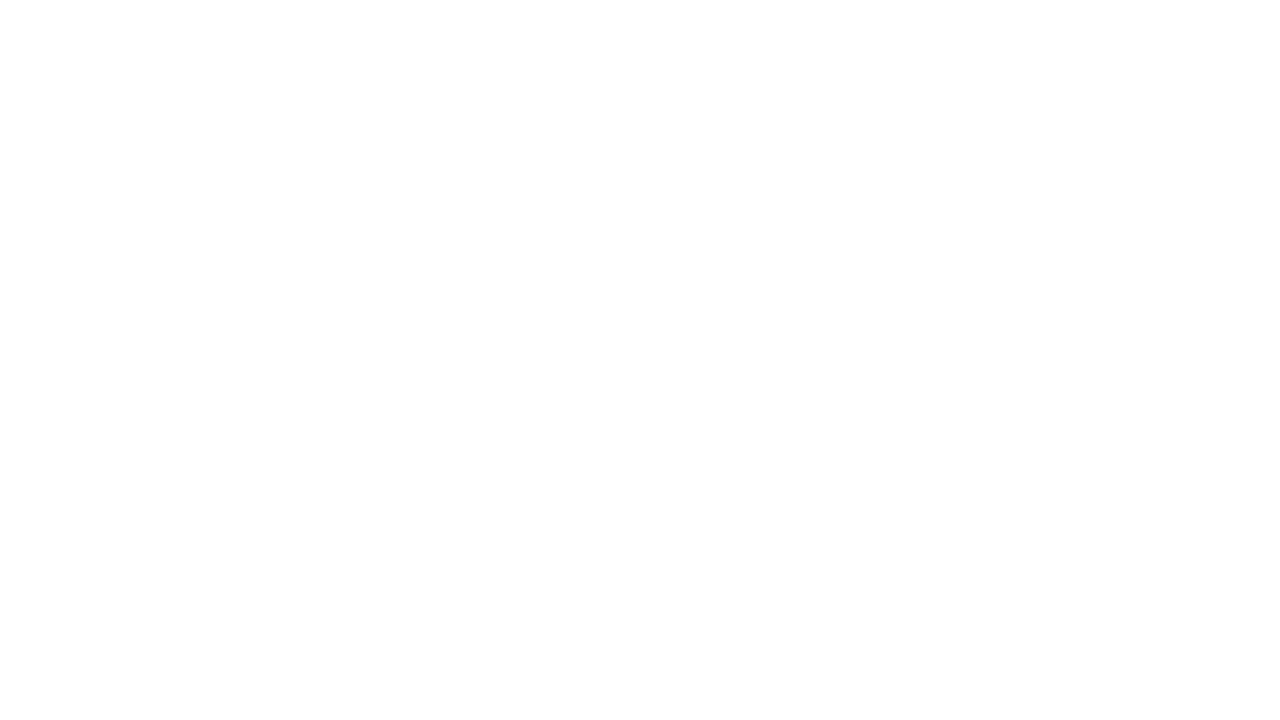